Navigates to the Rifle Accessories page via hover menu and verifies the page title matches the expected title.

Starting URL: https://www.glendale.com

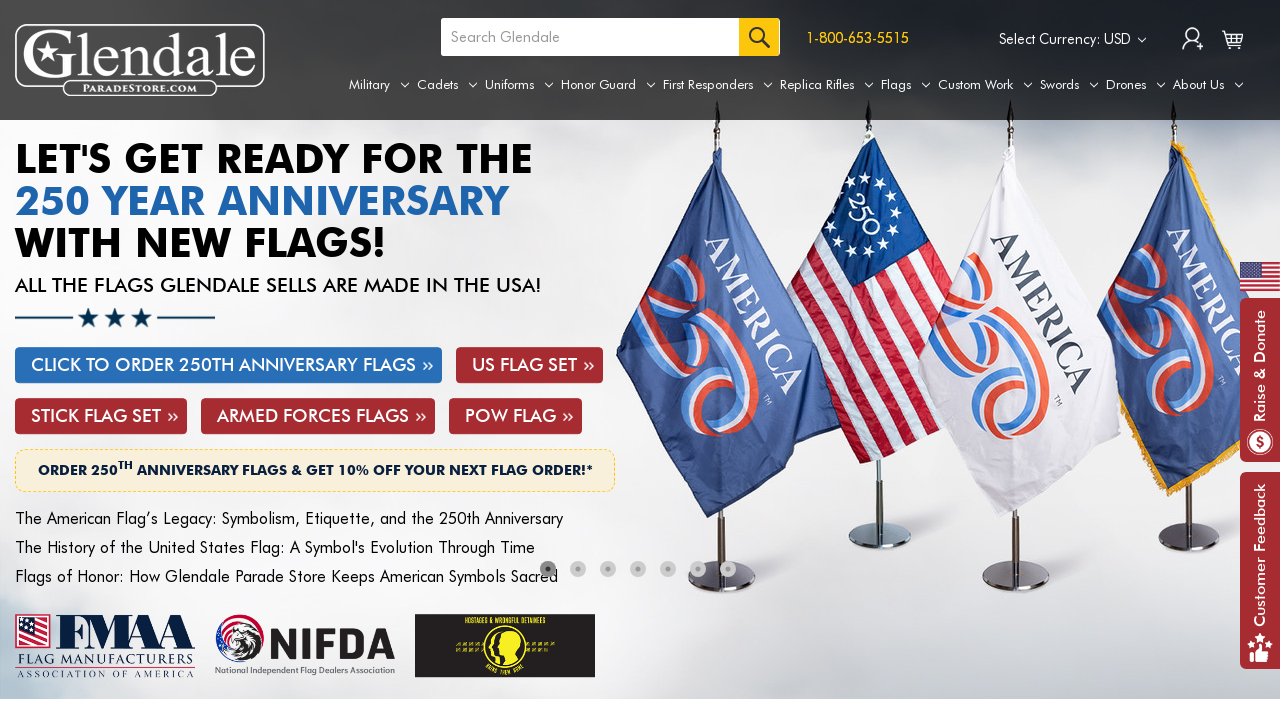

Hovered over Replica Rifles menu tab at (827, 85) on a[aria-label='Replica Rifles']
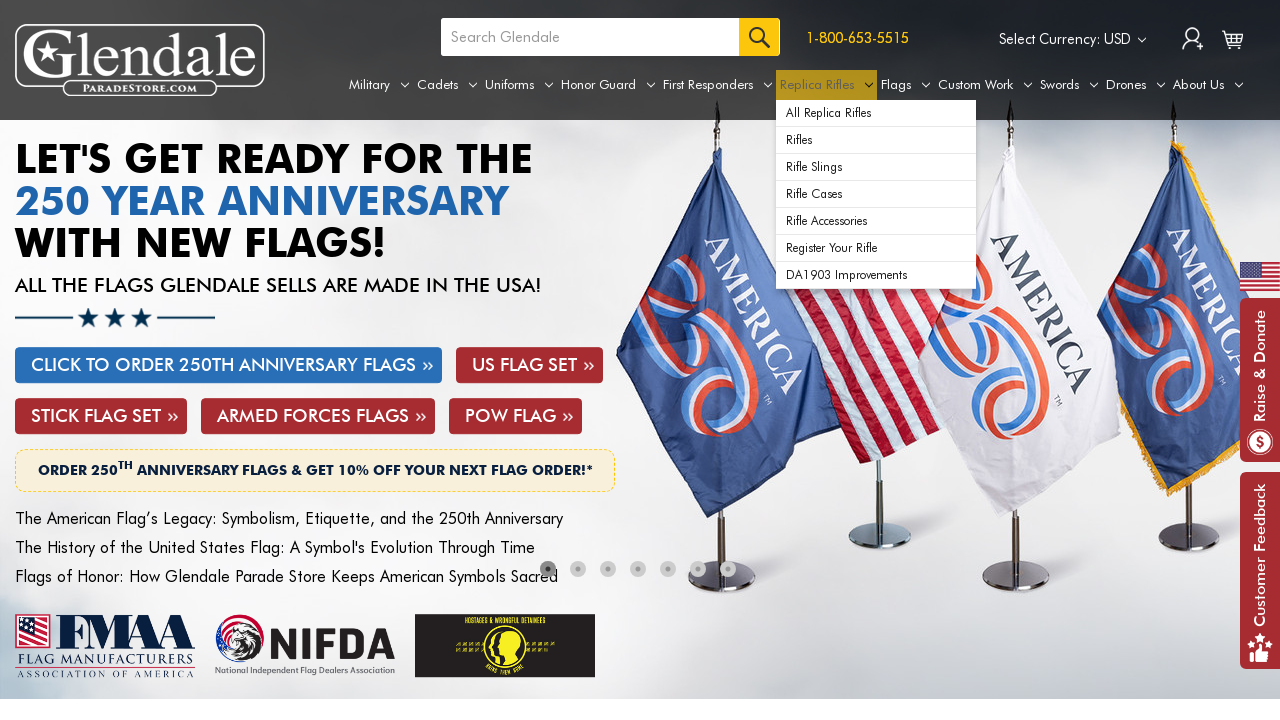

Clicked on Rifle Accessories in dropdown menu at (876, 221) on xpath=//div[@id='navPages-49']/ul[@class='navPage-subMenu-list']/li[@class='navP
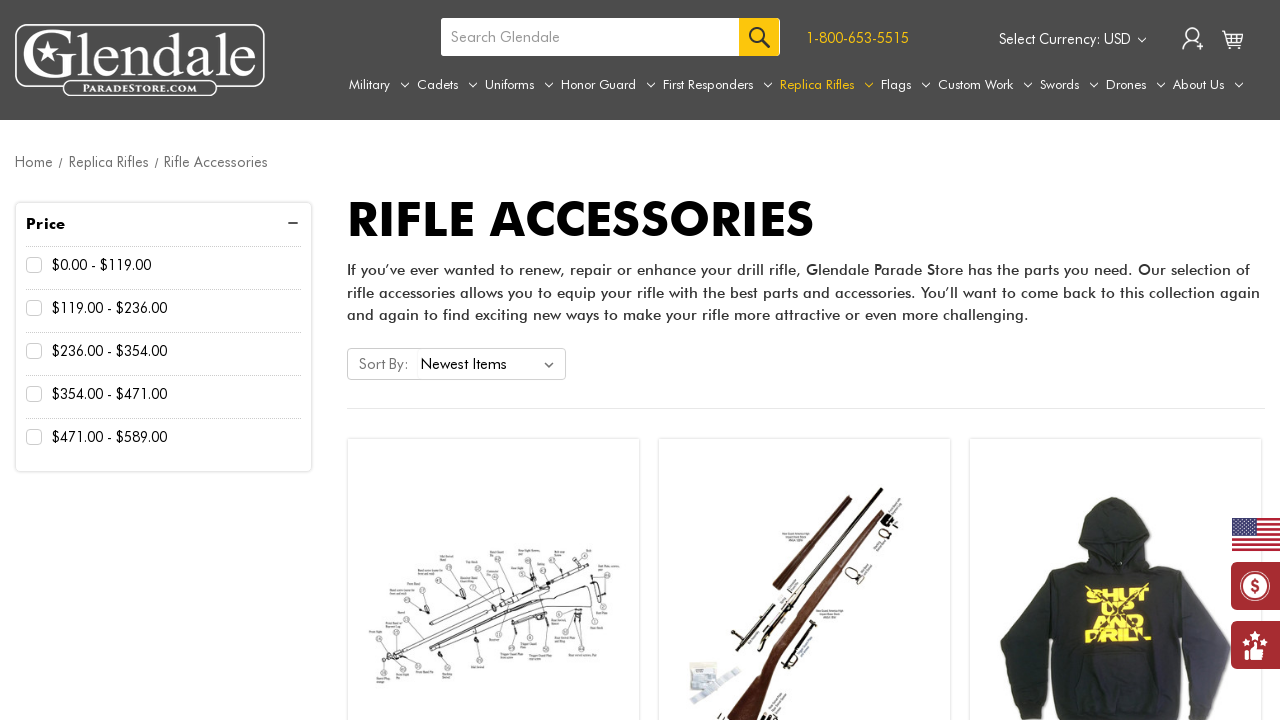

Rifle Accessories page loaded successfully
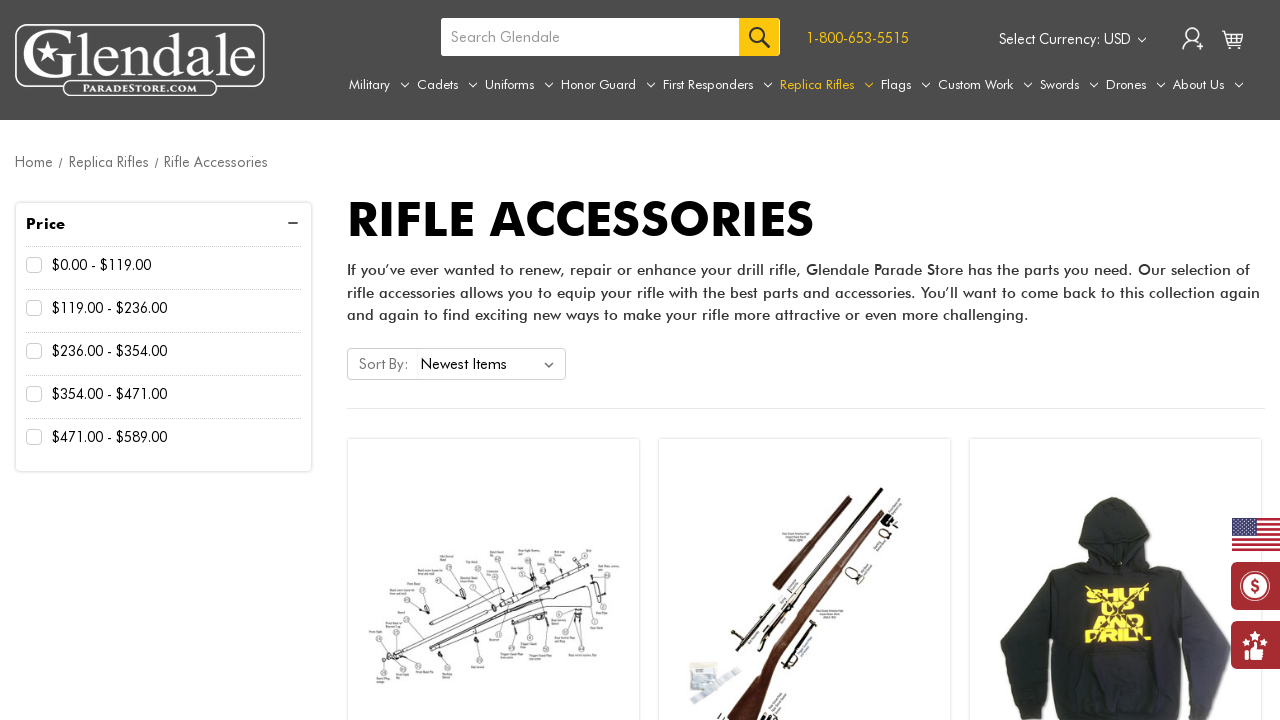

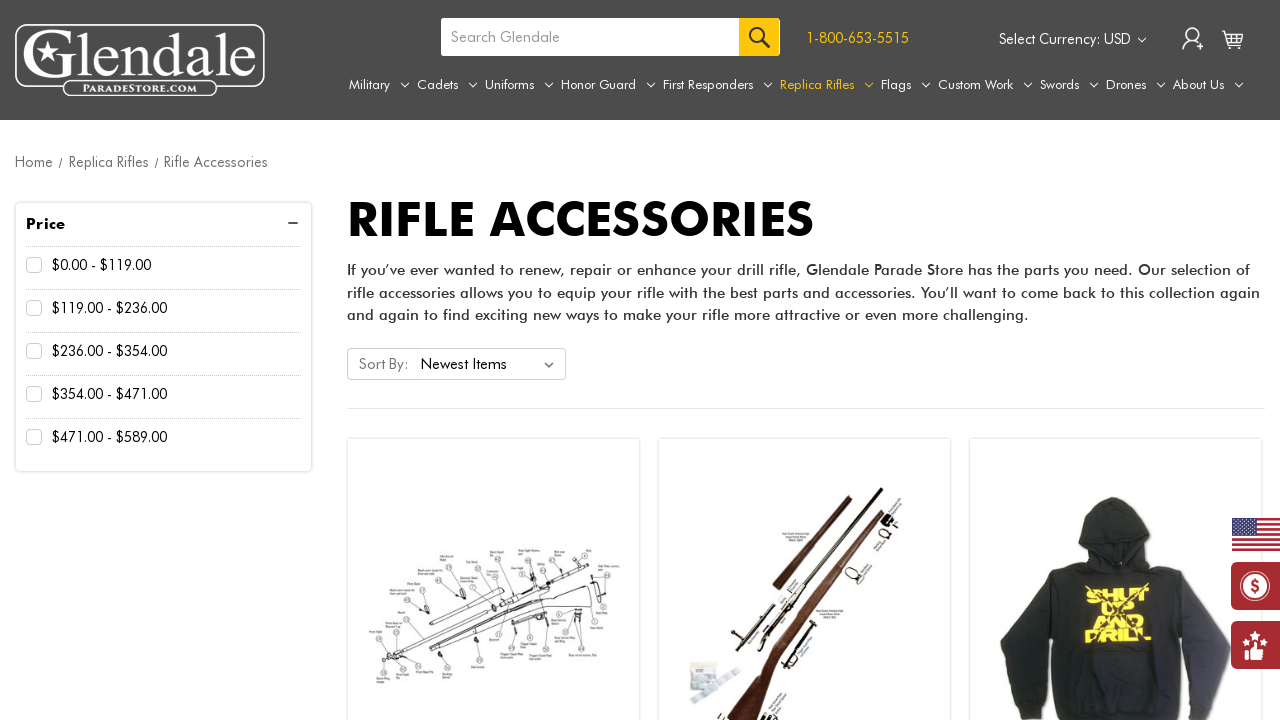